Navigates to Form Authentication page, clicks submit with empty credentials, and verifies error message is displayed

Starting URL: https://the-internet.herokuapp.com

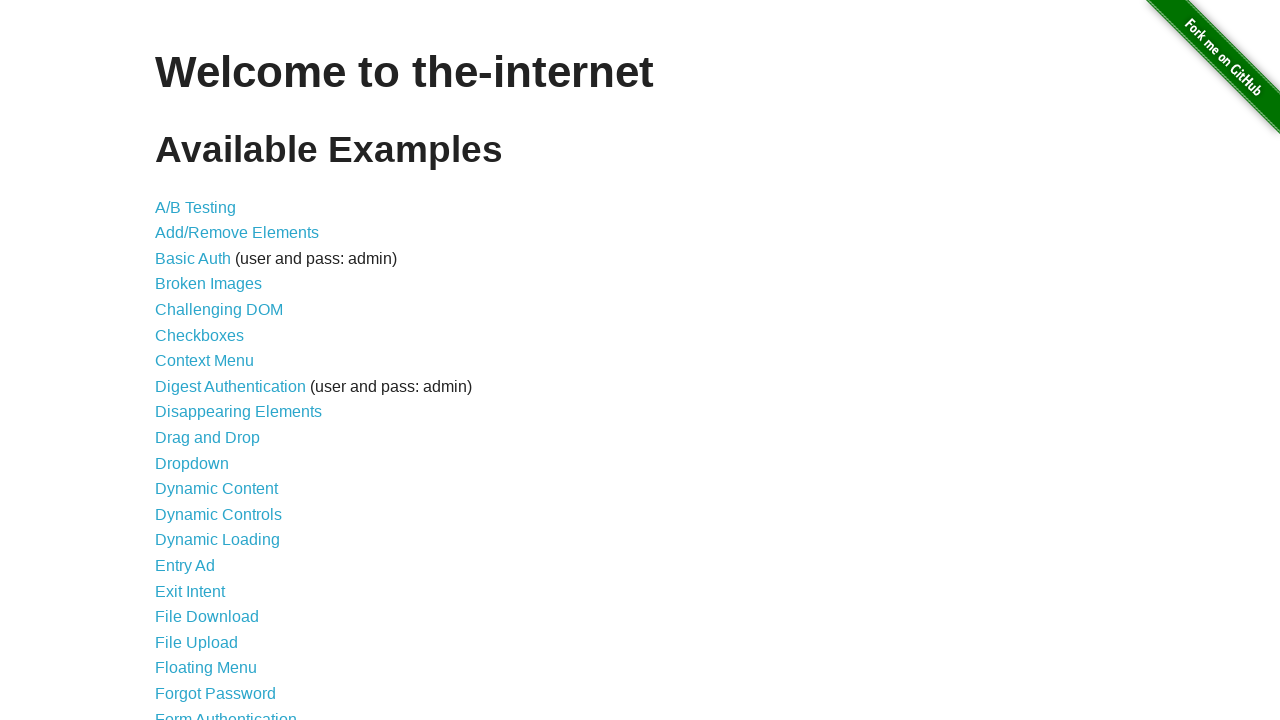

Clicked on Form Authentication link at (226, 712) on xpath=//a[normalize-space()='Form Authentication']
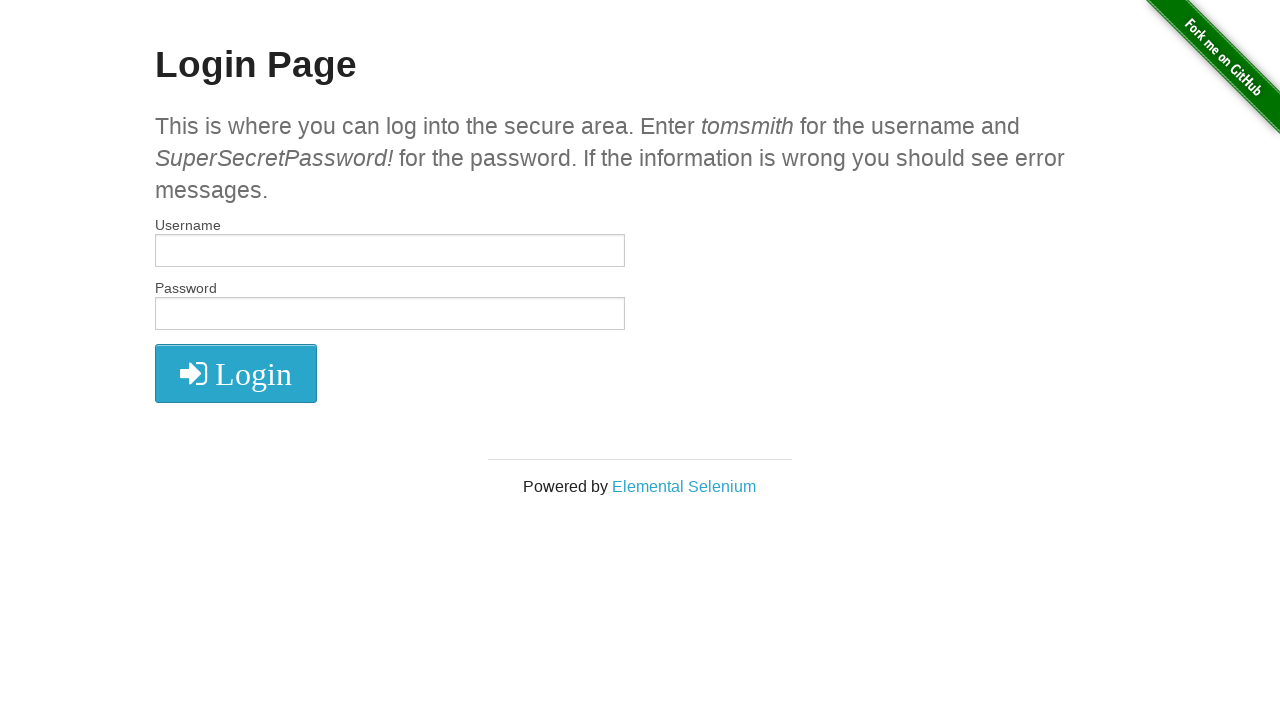

Clicked submit button without entering credentials at (236, 373) on xpath=//button[@type='submit']
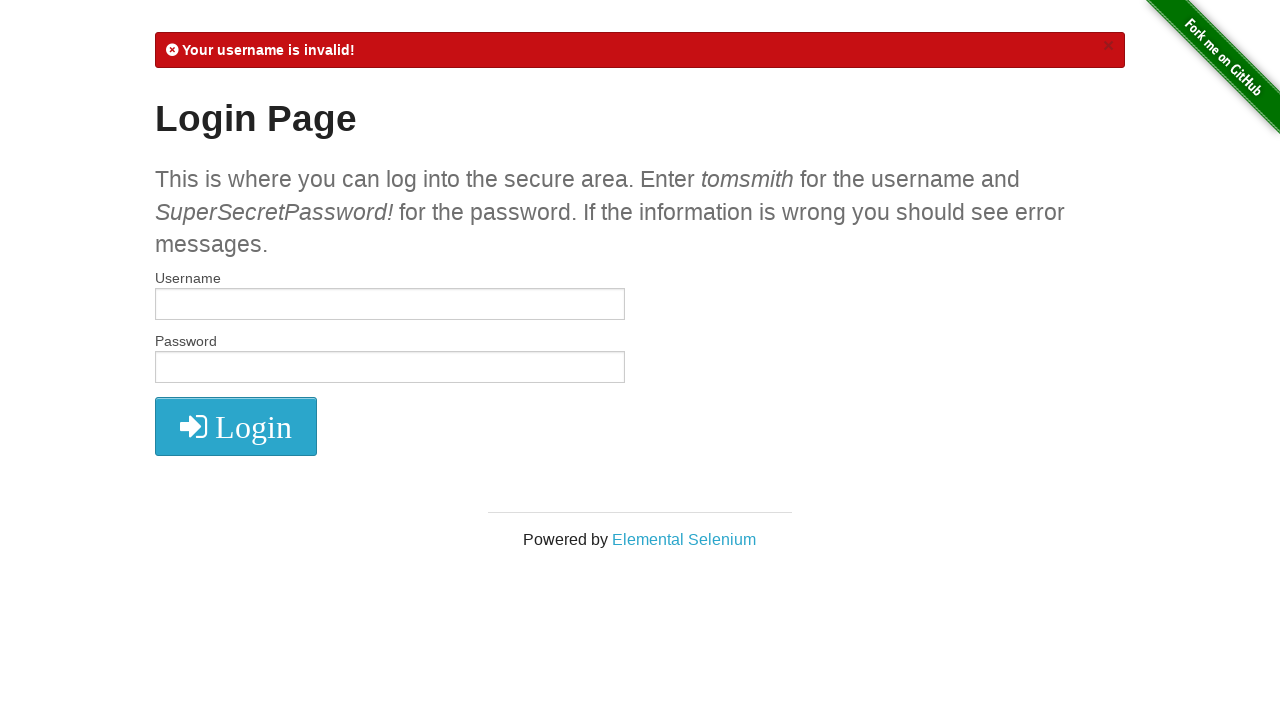

Error flash message appeared on page
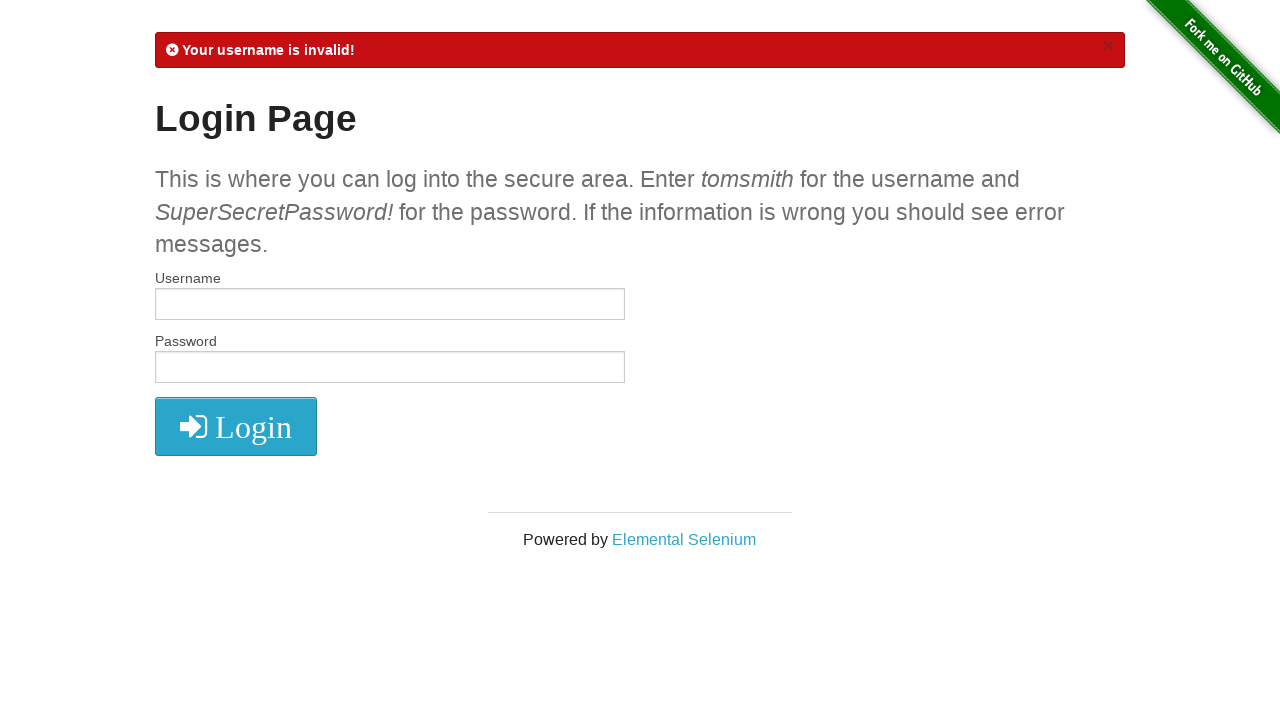

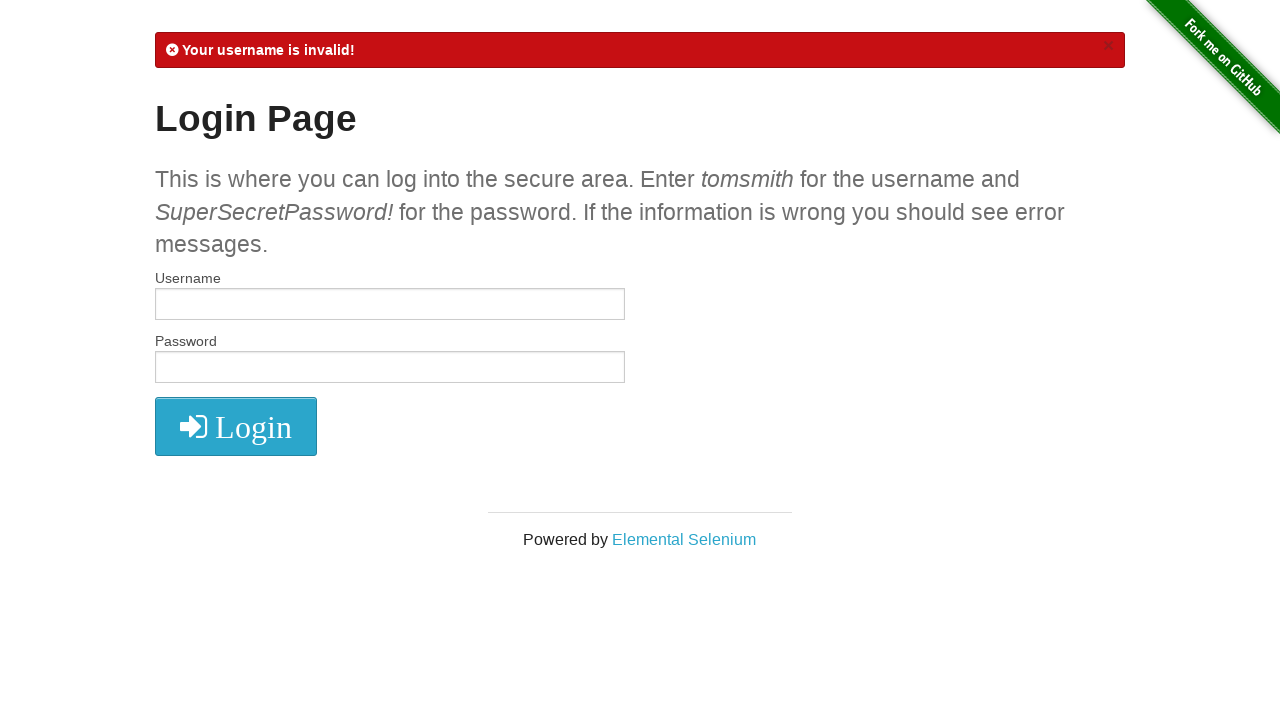